Tests that a todo item is removed when edited to an empty string

Starting URL: https://demo.playwright.dev/todomvc

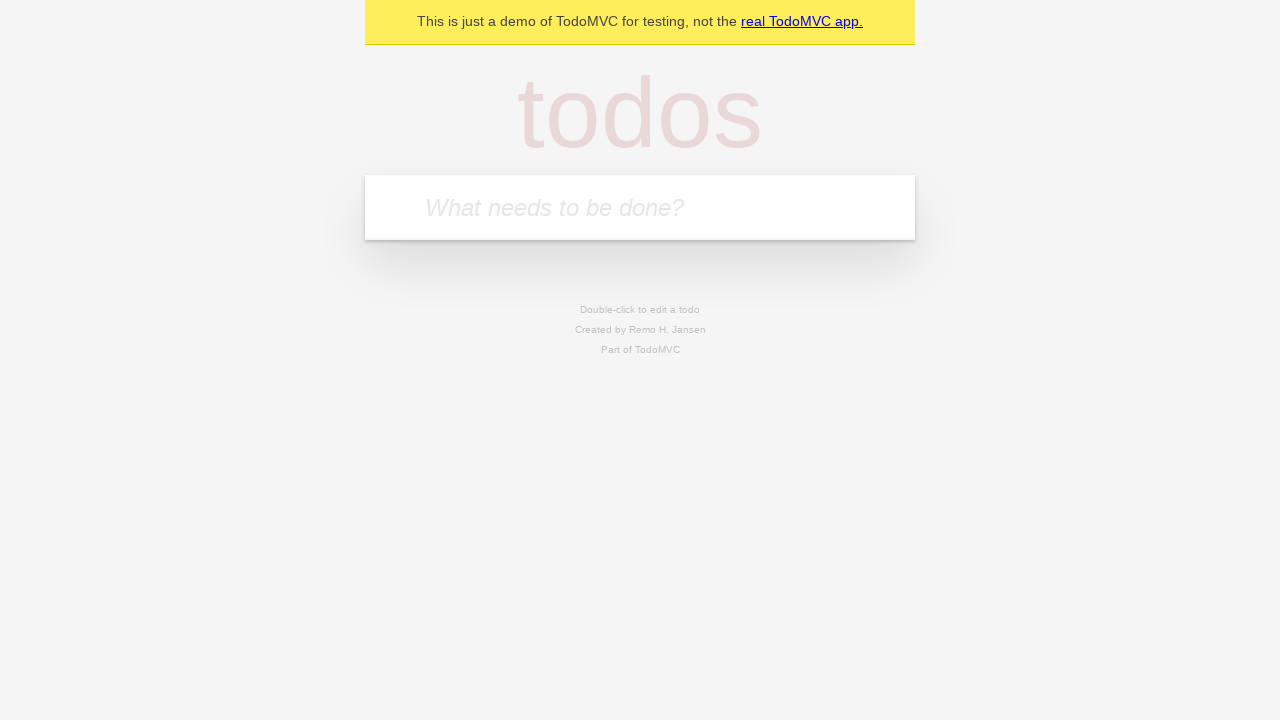

Filled todo input with 'buy some cheese' on internal:attr=[placeholder="What needs to be done?"i]
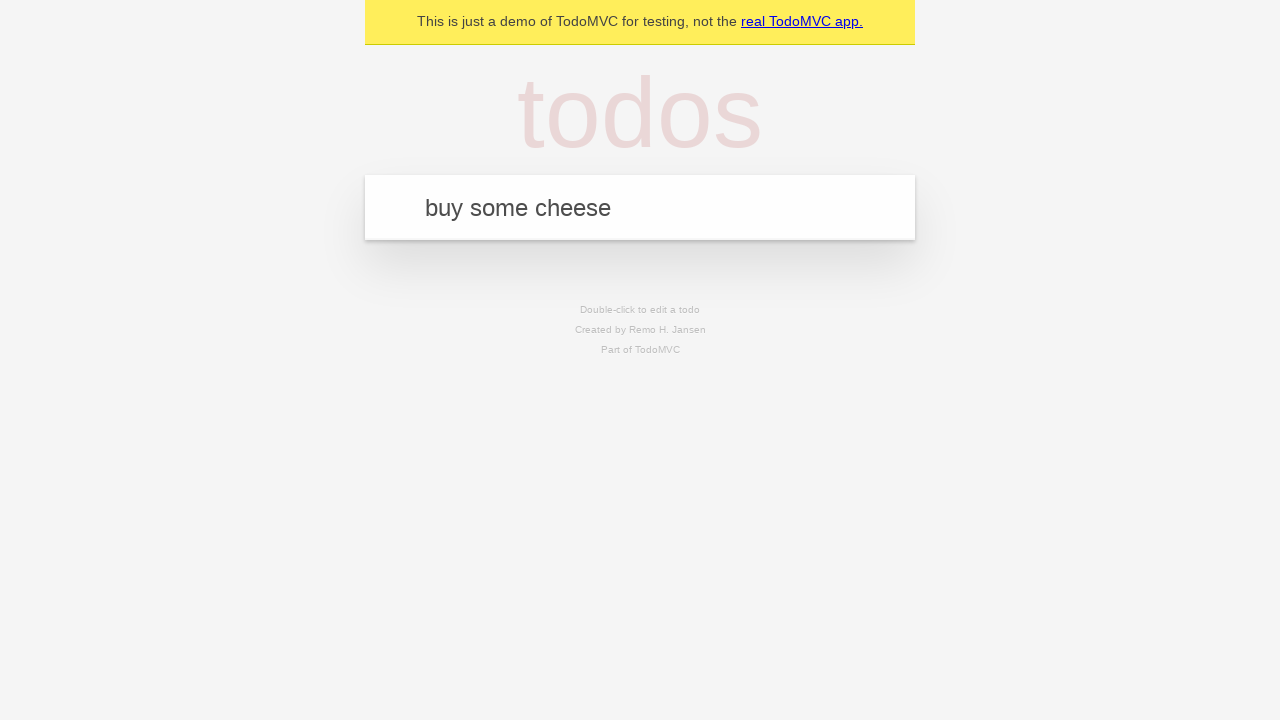

Pressed Enter to create first todo on internal:attr=[placeholder="What needs to be done?"i]
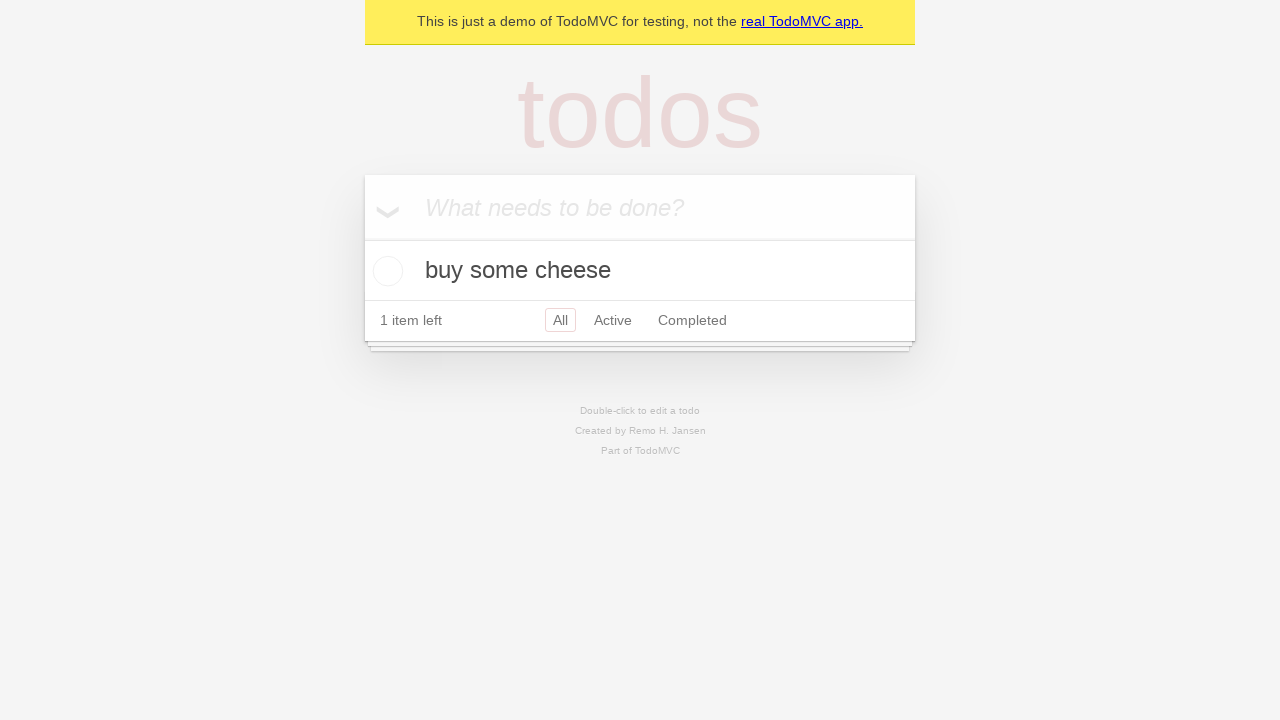

Filled todo input with 'feed the cat' on internal:attr=[placeholder="What needs to be done?"i]
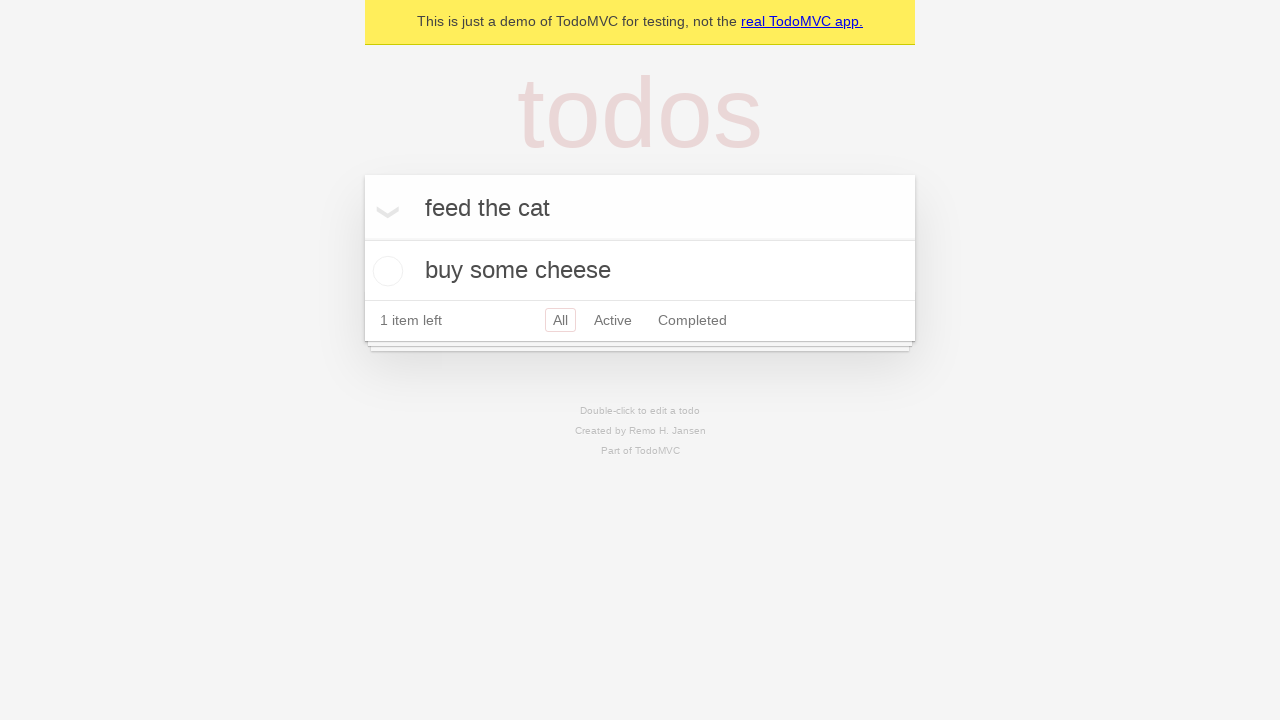

Pressed Enter to create second todo on internal:attr=[placeholder="What needs to be done?"i]
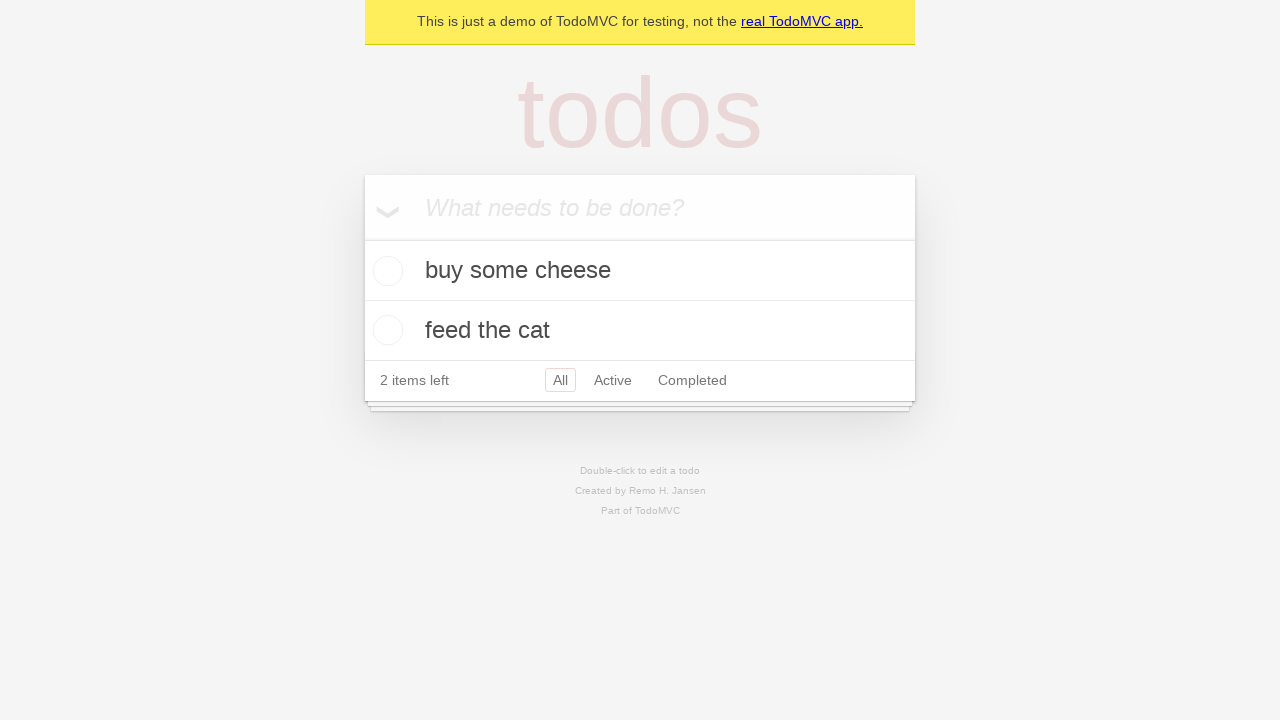

Filled todo input with 'book a doctors appointment' on internal:attr=[placeholder="What needs to be done?"i]
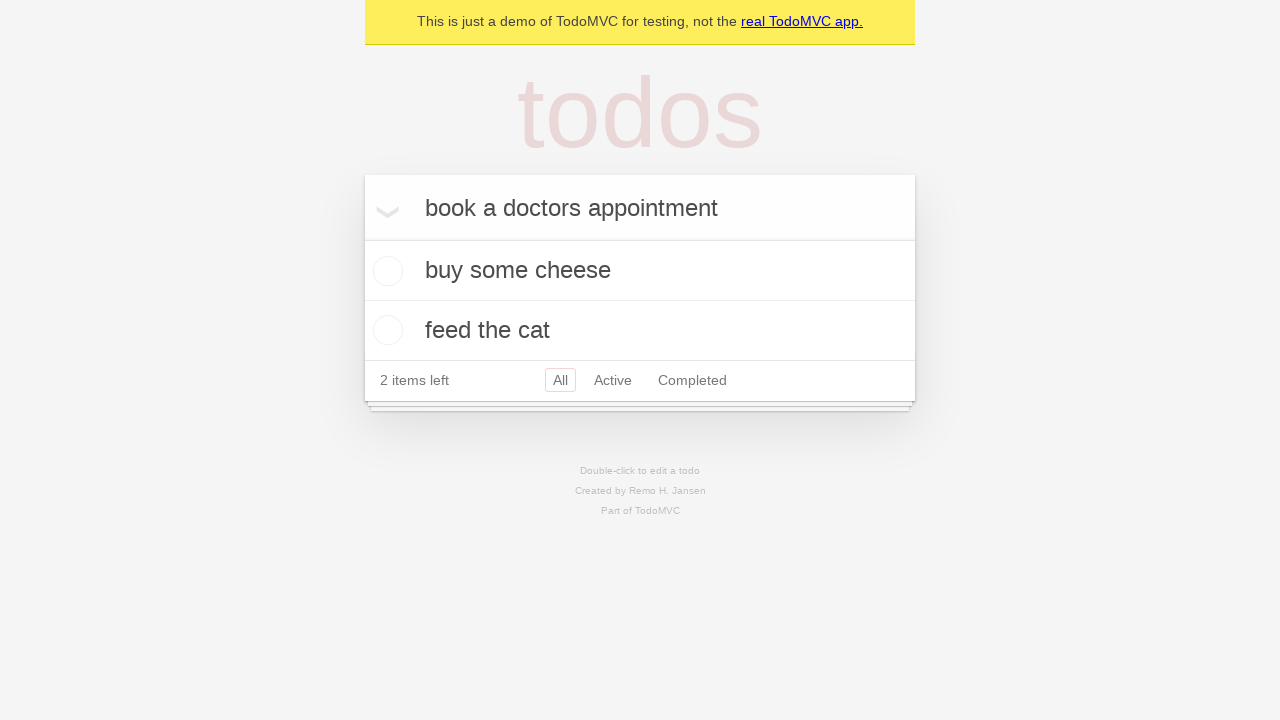

Pressed Enter to create third todo on internal:attr=[placeholder="What needs to be done?"i]
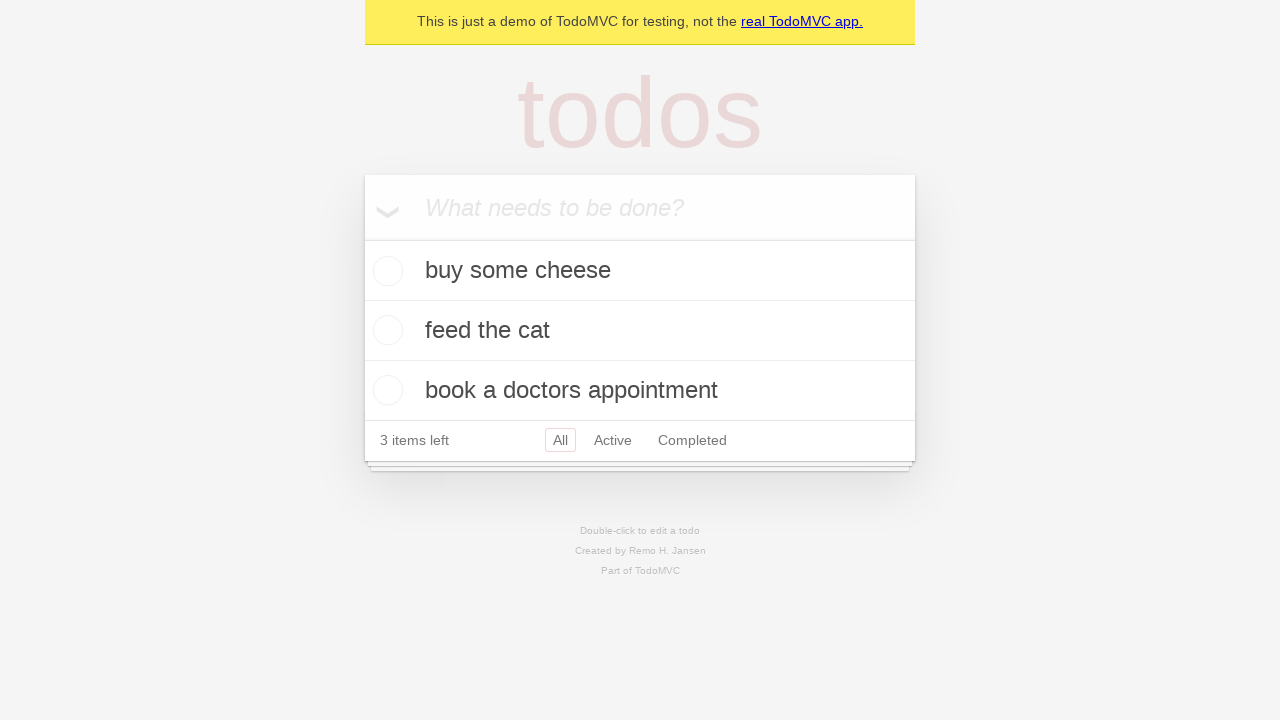

Double-clicked second todo item to enter edit mode at (640, 331) on internal:testid=[data-testid="todo-item"s] >> nth=1
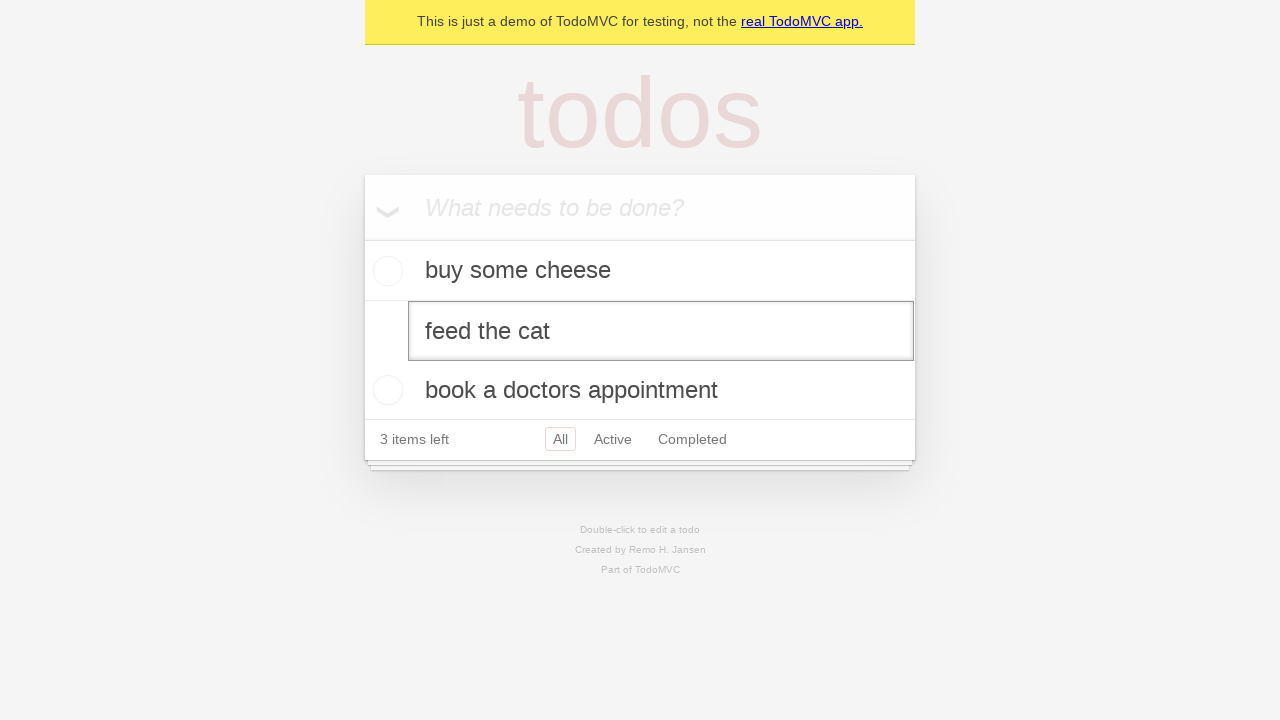

Cleared text in edit field of second todo item on internal:testid=[data-testid="todo-item"s] >> nth=1 >> internal:role=textbox[nam
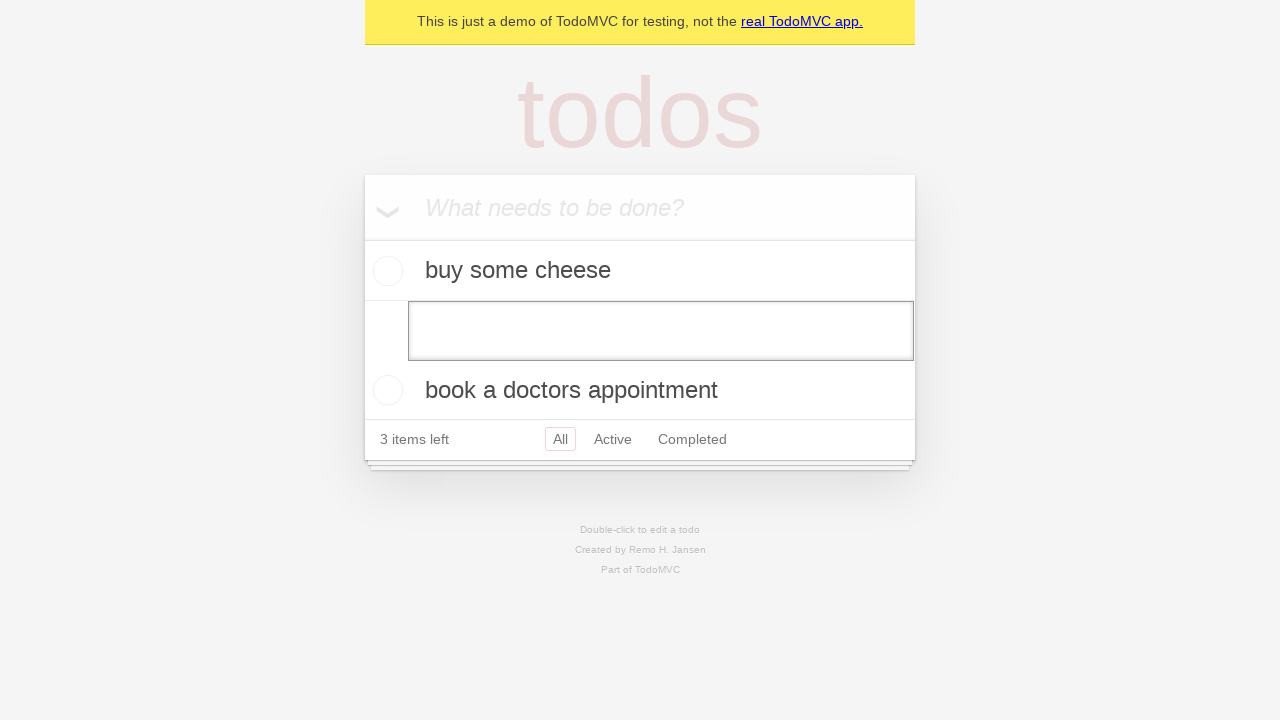

Pressed Enter to submit empty text - todo item should be removed on internal:testid=[data-testid="todo-item"s] >> nth=1 >> internal:role=textbox[nam
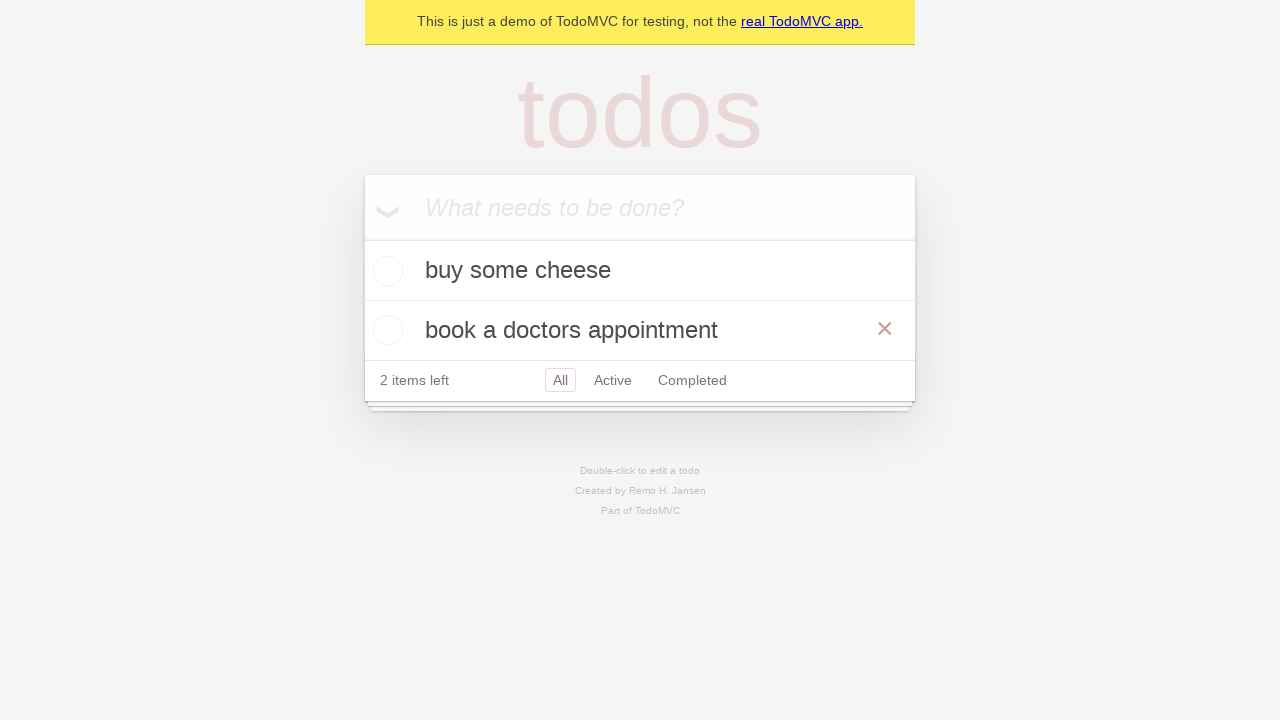

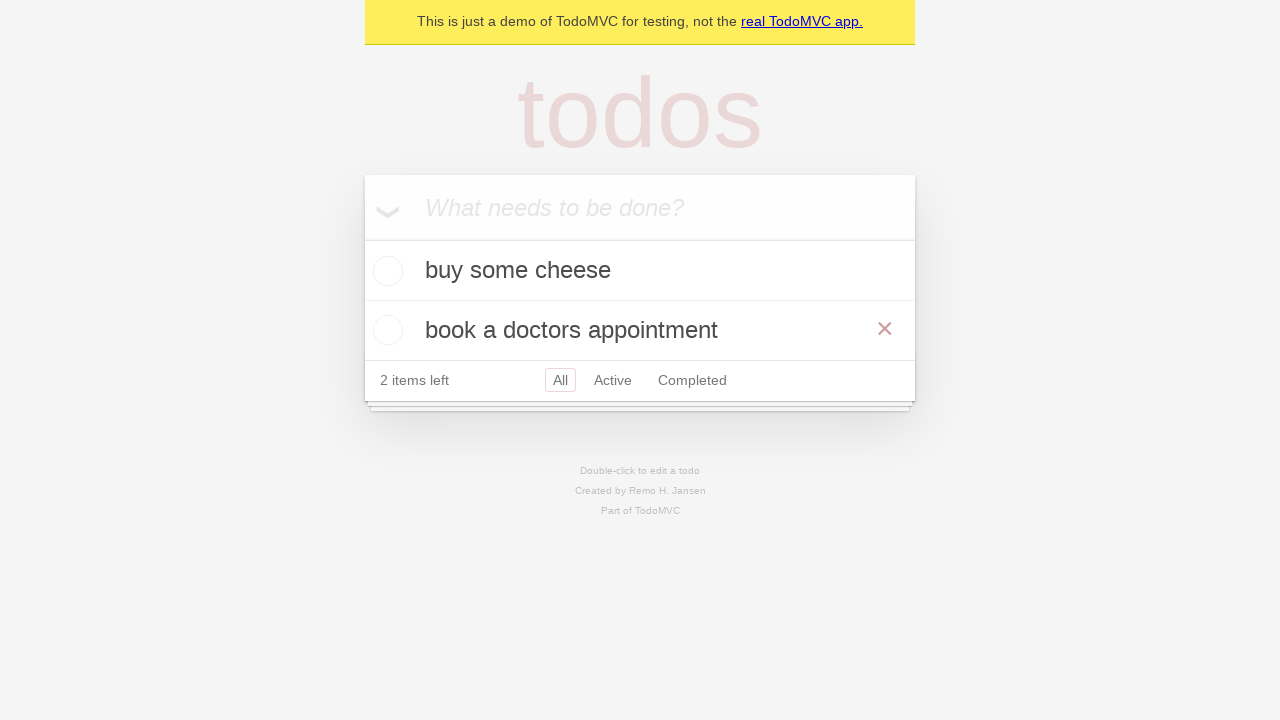